Navigates to Flipkart homepage and verifies the page loads by checking the page title

Starting URL: https://www.flipkart.com/

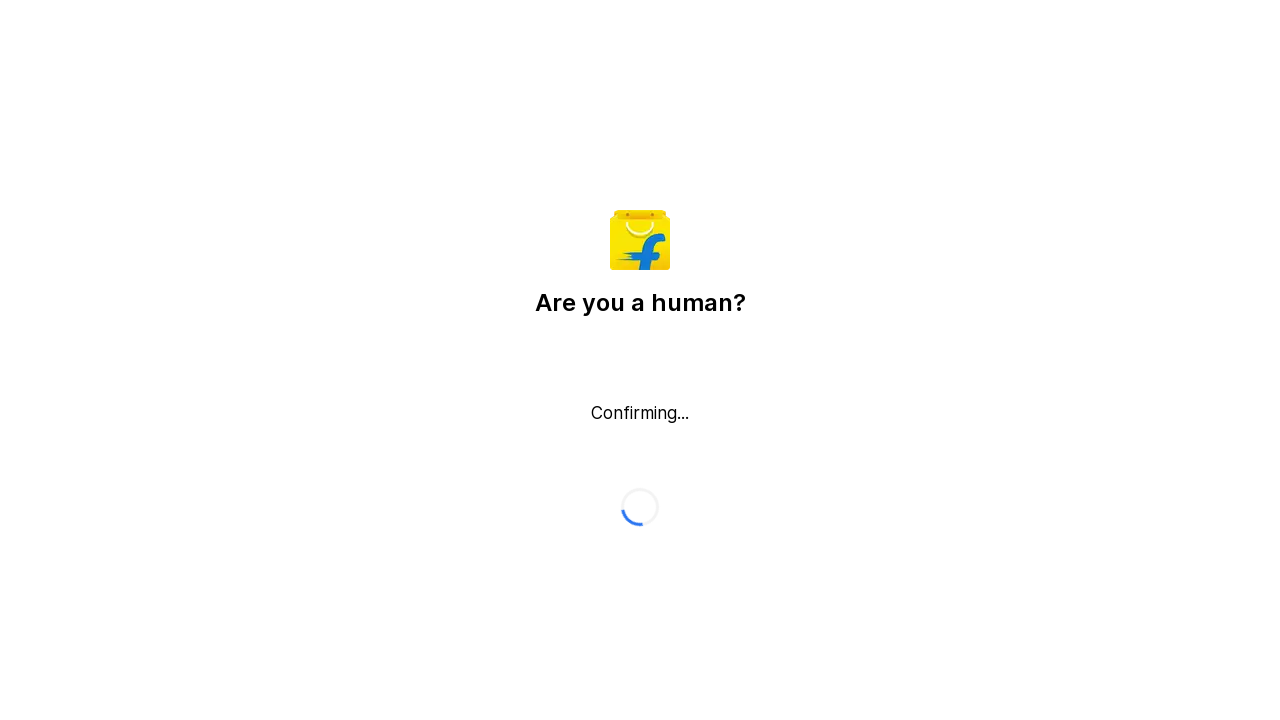

Page DOM content loaded
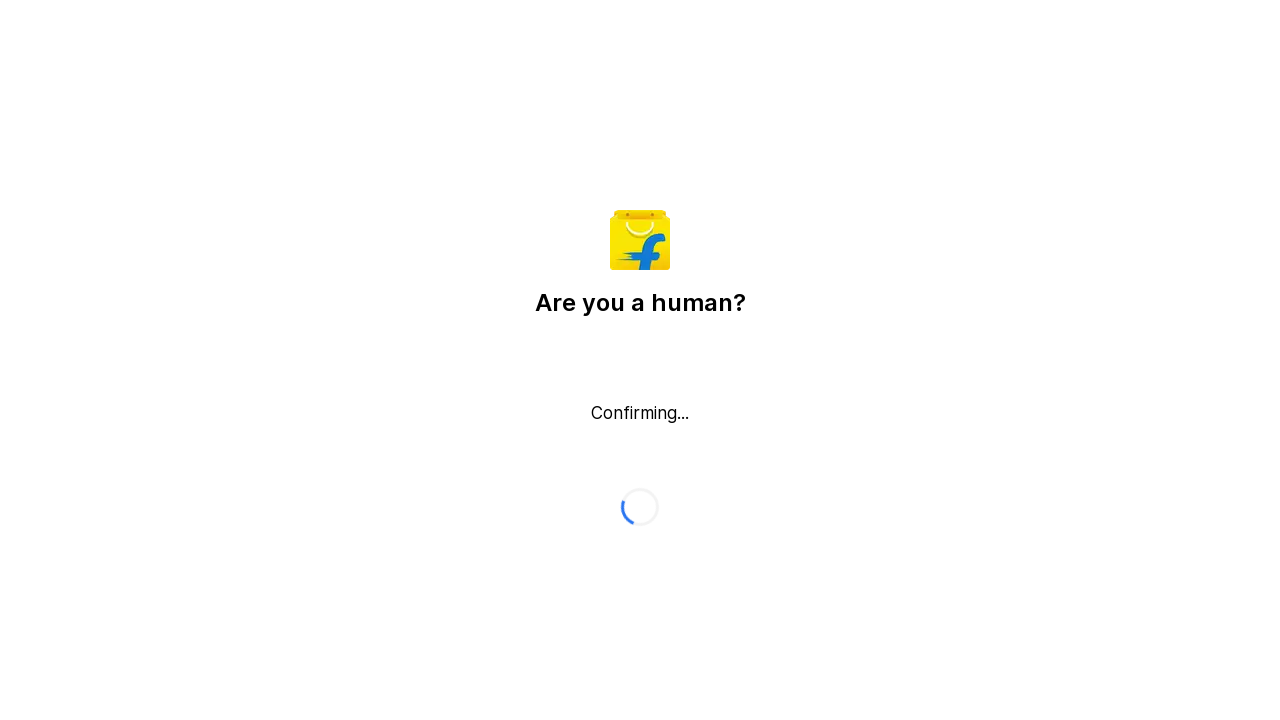

Retrieved page title: Flipkart reCAPTCHA
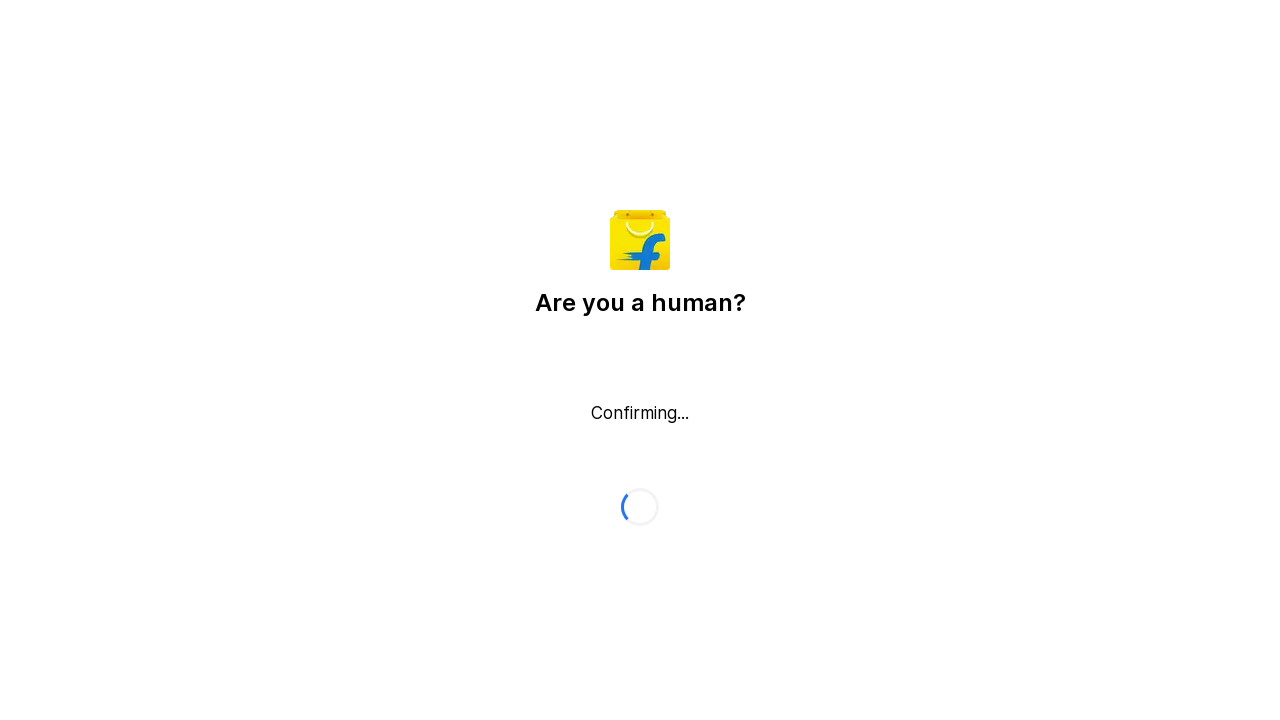

Verified page title is not empty
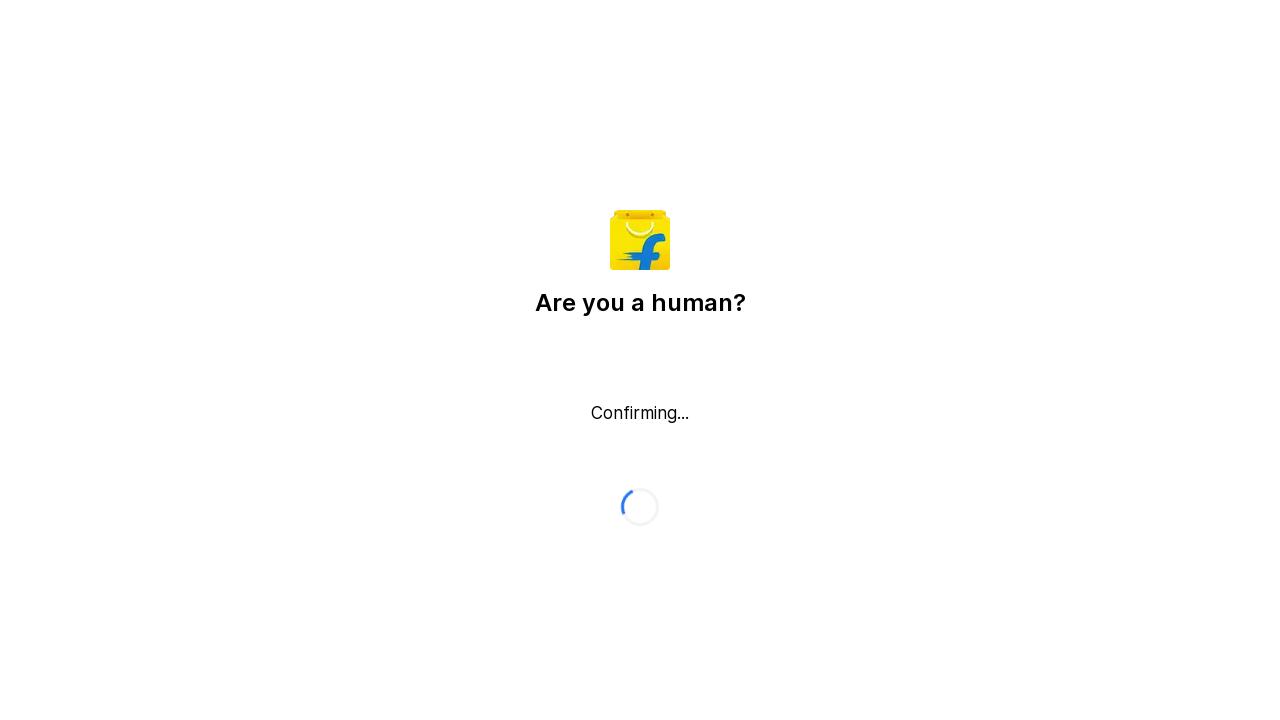

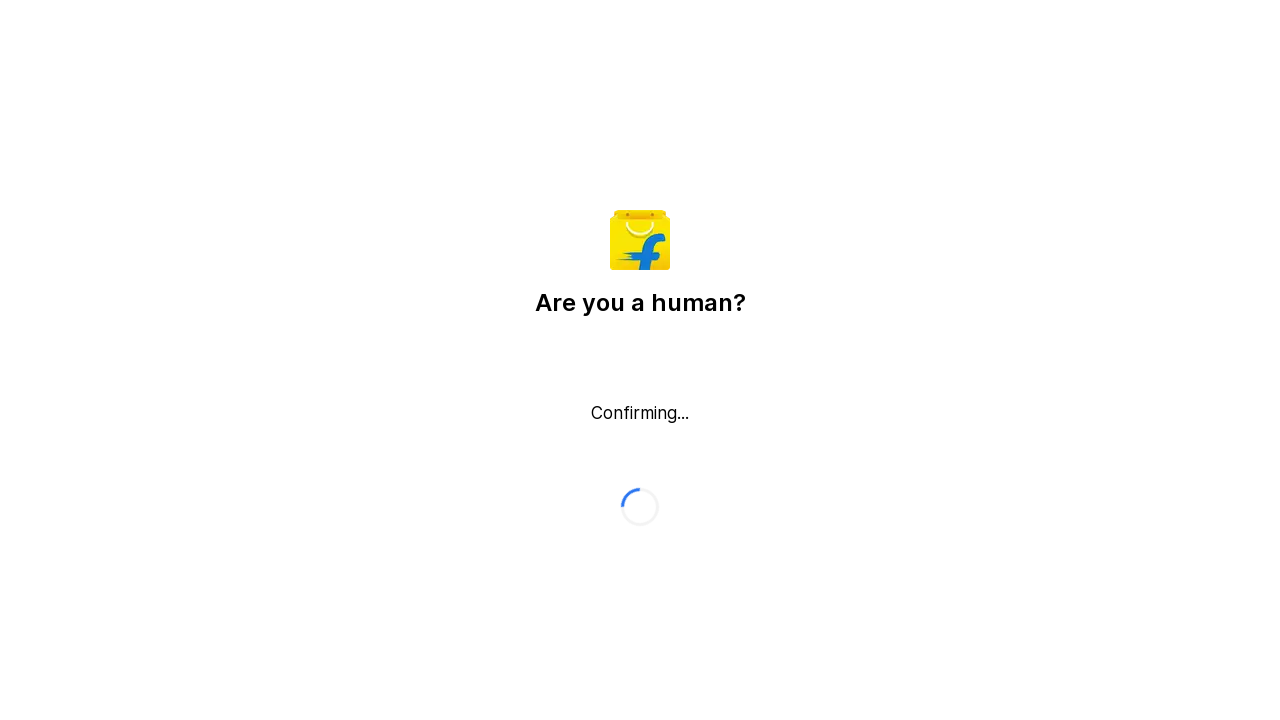